Tests the Right Click Me button on DemoQA buttons page by right-clicking it and verifying the right click message appears

Starting URL: https://demoqa.com/elements

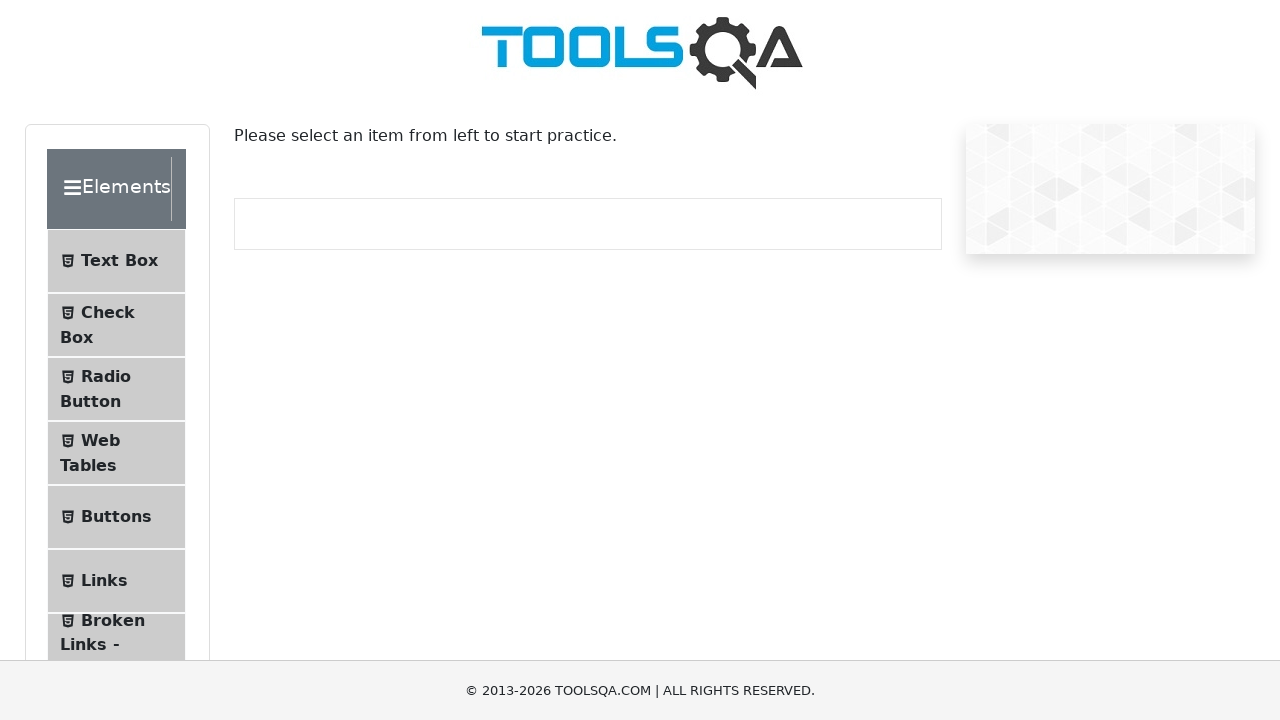

Clicked Buttons menu item at (116, 517) on li:has-text('Buttons')
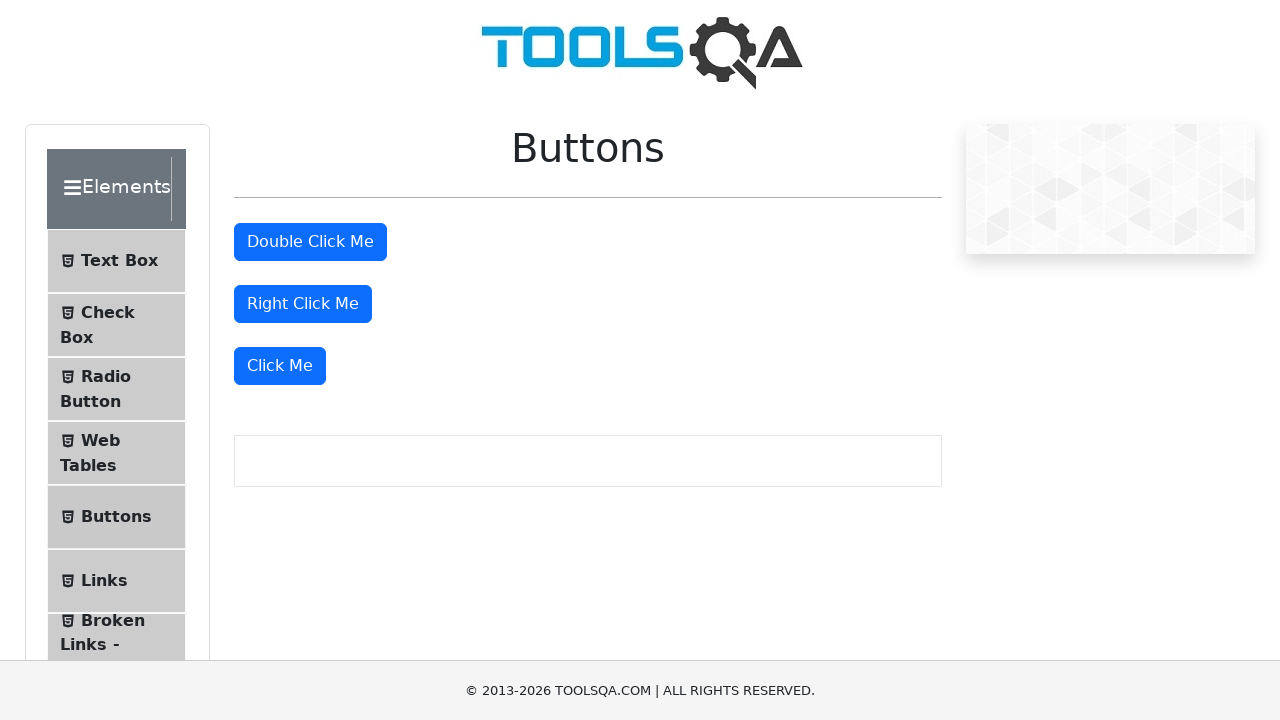

Buttons page loaded successfully
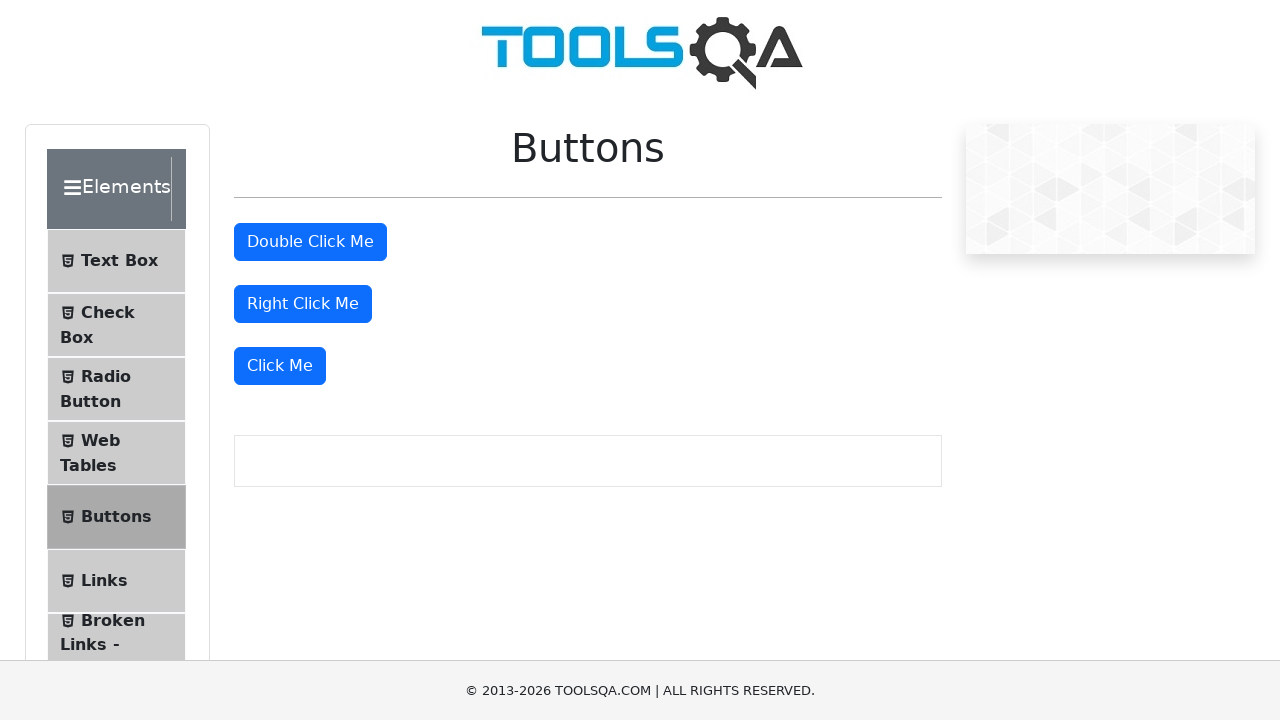

Right-clicked the 'Right Click Me' button at (303, 304) on internal:role=button[name="Right Click Me"i]
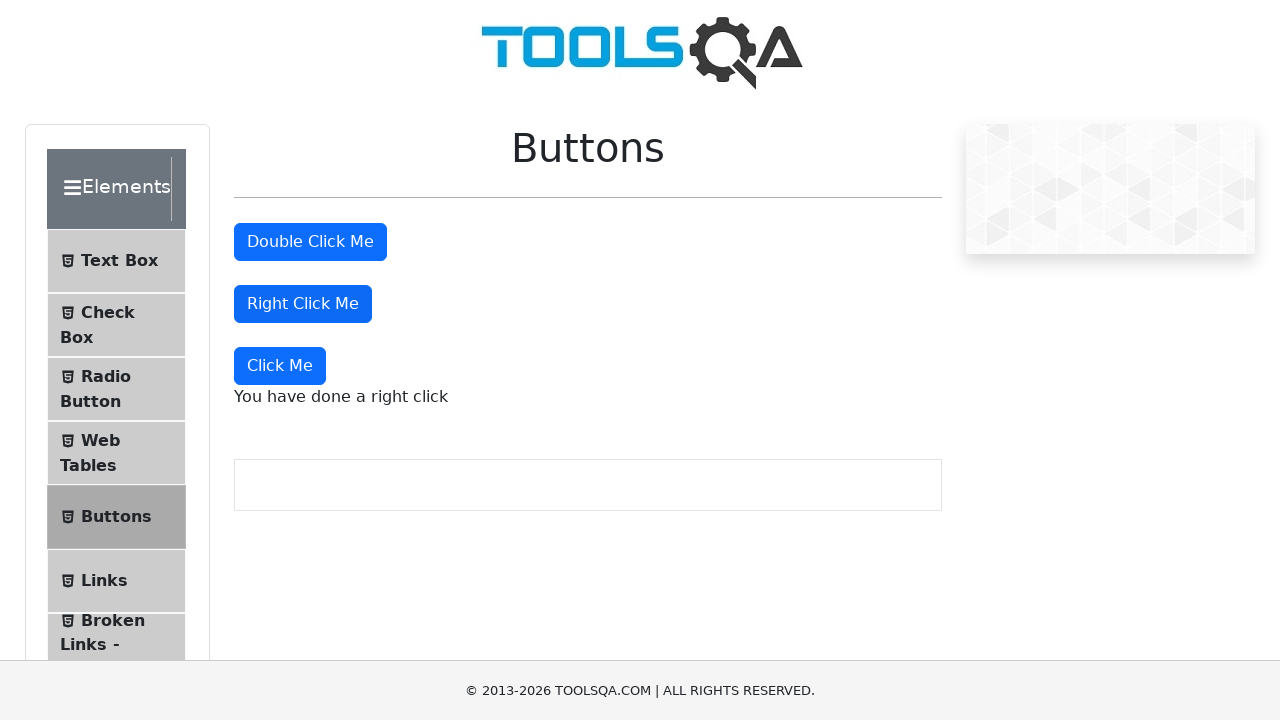

Right click message appeared and was verified
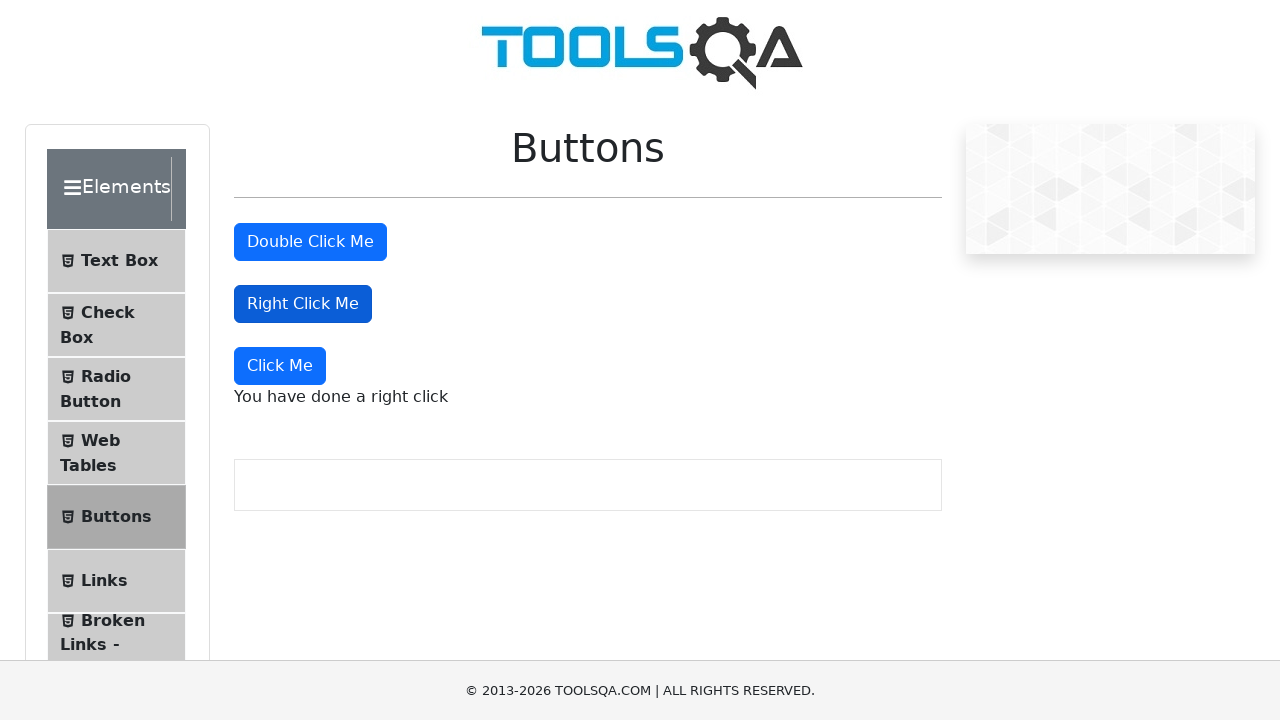

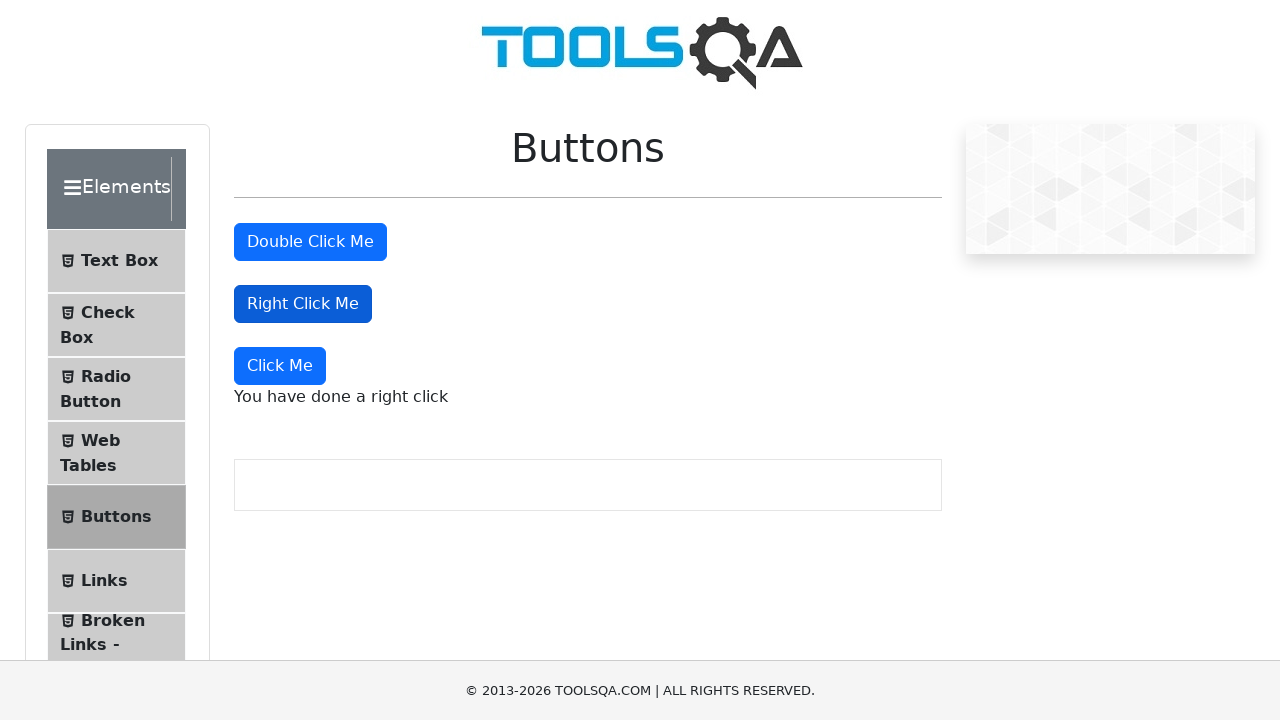